Tests a gym landing page on mobile viewport by checking for the presence of an iframe form element and verifying the form section is visible

Starting URL: https://randbfitness.gymleadhub.co.uk/men

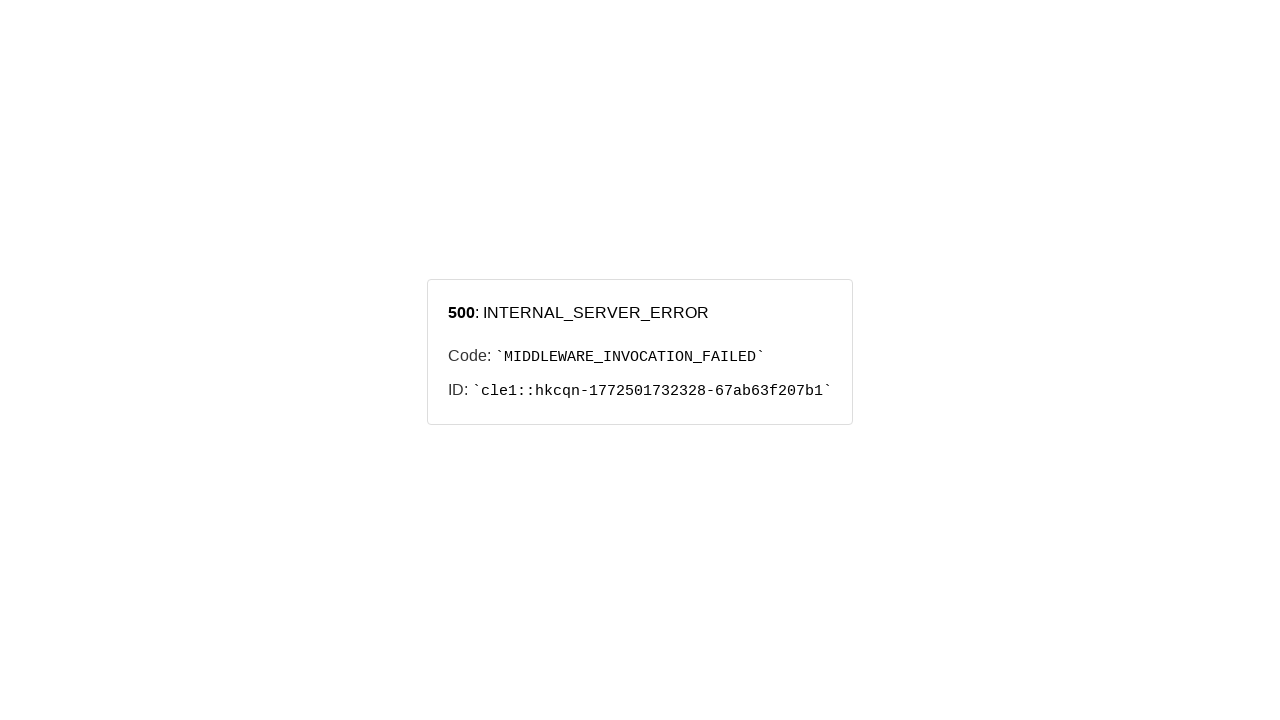

Set mobile viewport to 375x667
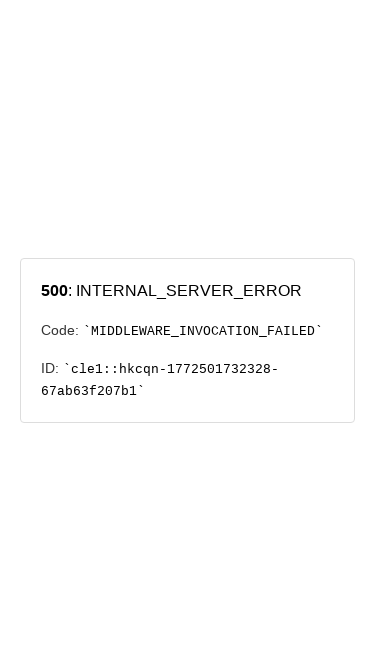

Waited 5 seconds for page to load
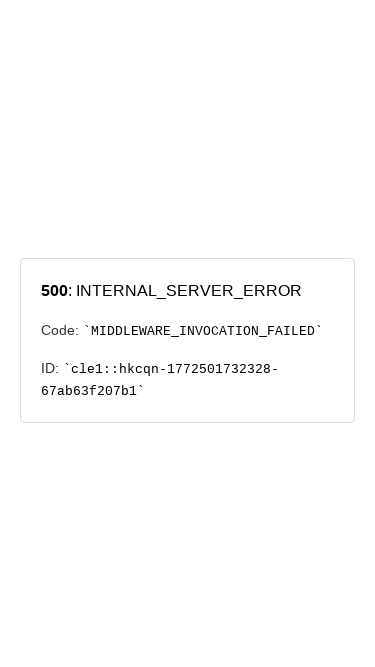

Located iframe form element
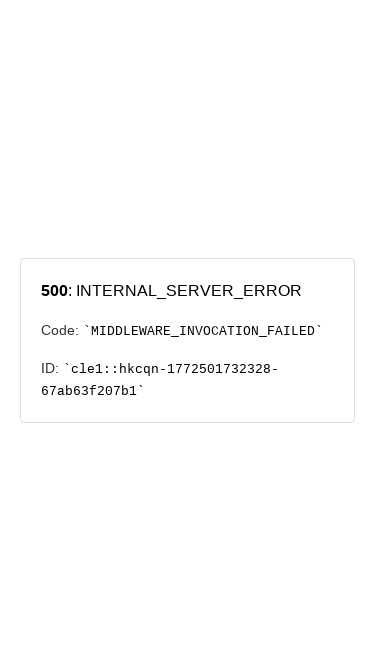

Iframe element count: 0
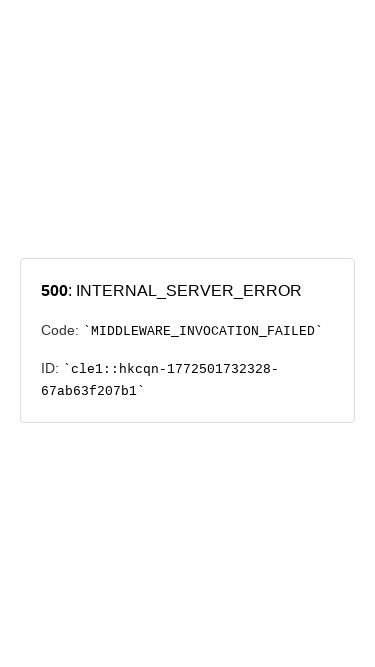

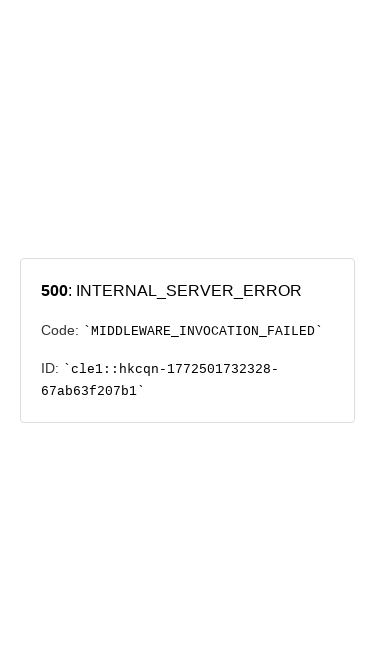